Tests an explicit wait scenario by waiting for a price element to display "$100", then clicking a book button, calculating an answer based on a displayed value using a mathematical formula, filling in the answer, and submitting it.

Starting URL: http://suninjuly.github.io/explicit_wait2.html

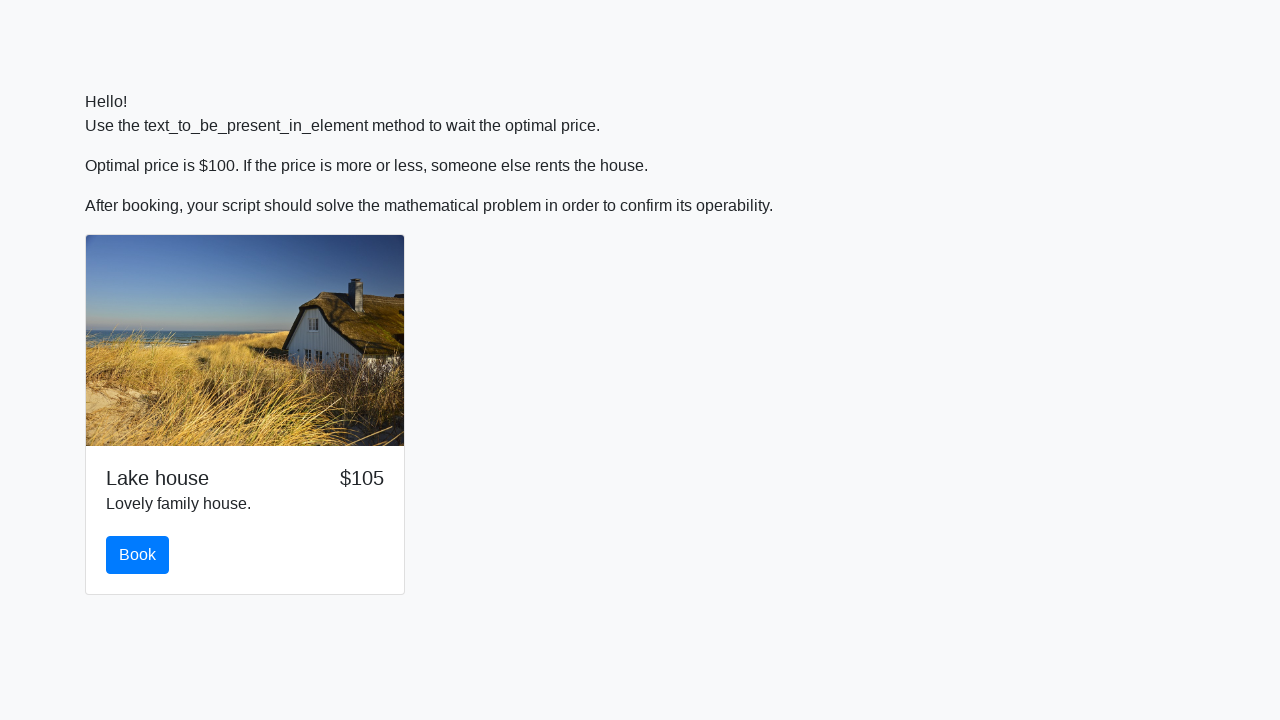

Waited for price element to display '$100'
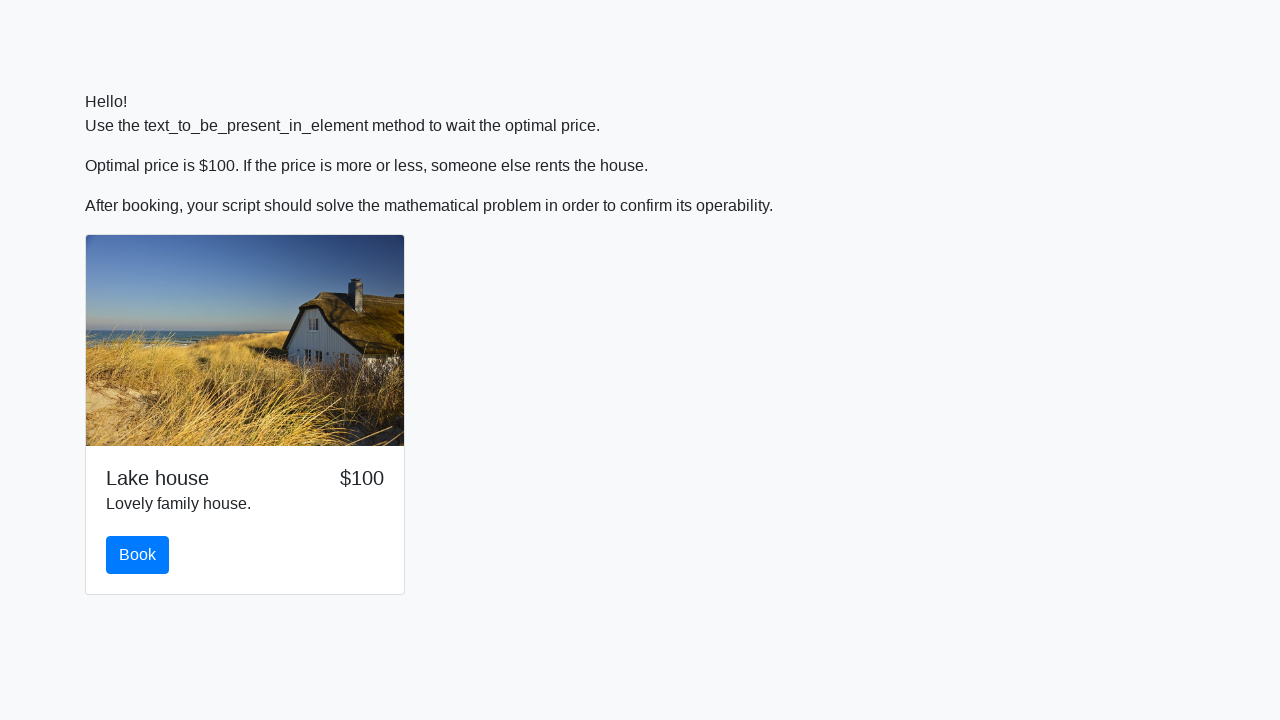

Clicked the book button at (138, 555) on #book
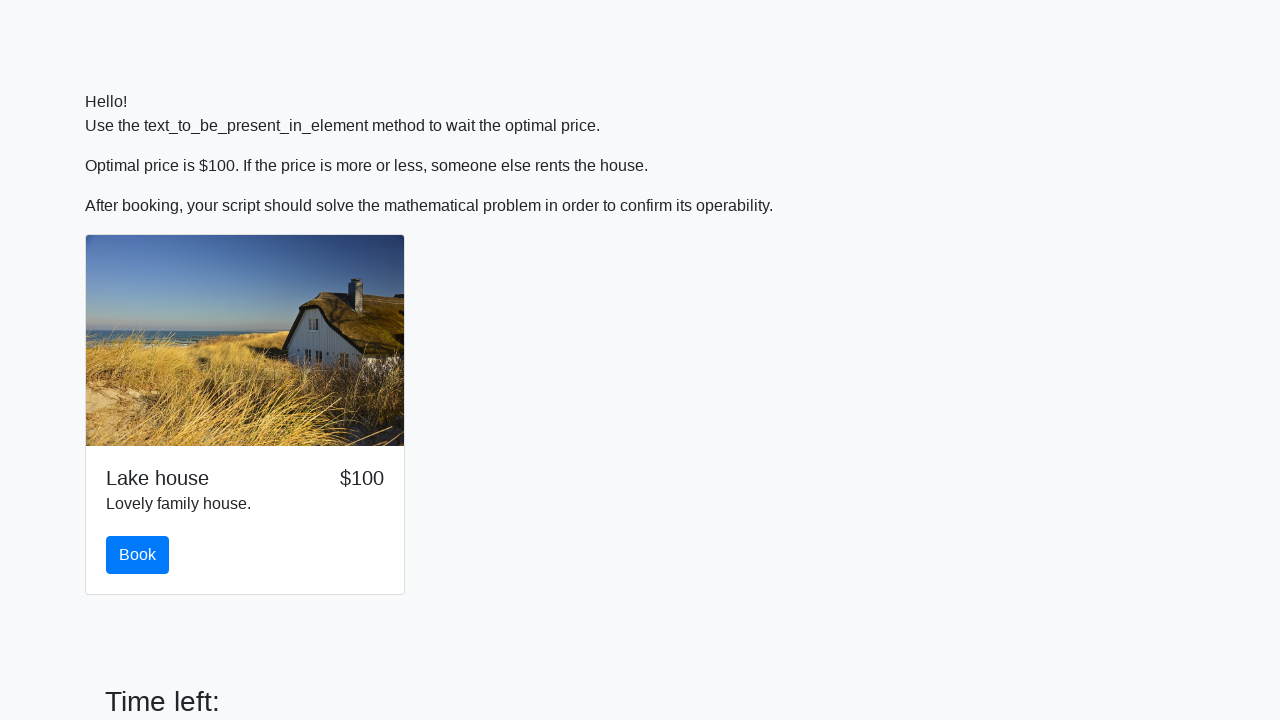

Retrieved input value: 724
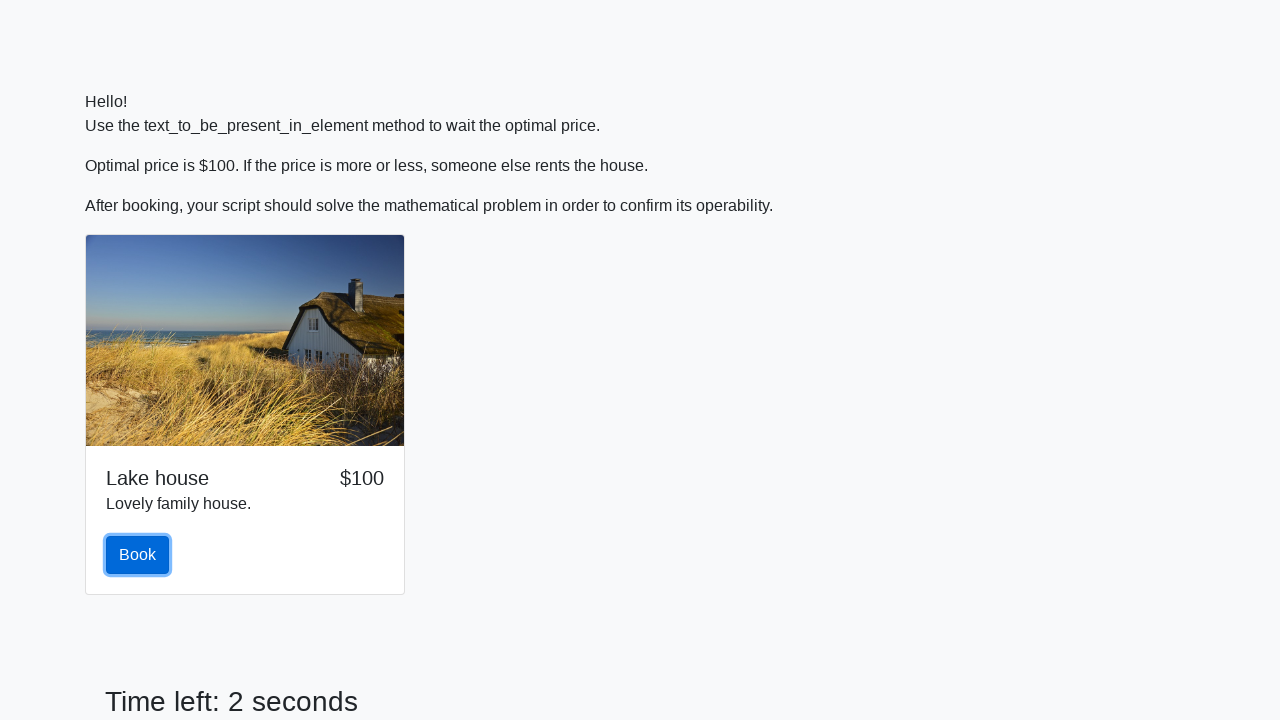

Calculated answer using formula: 2.475477936449424
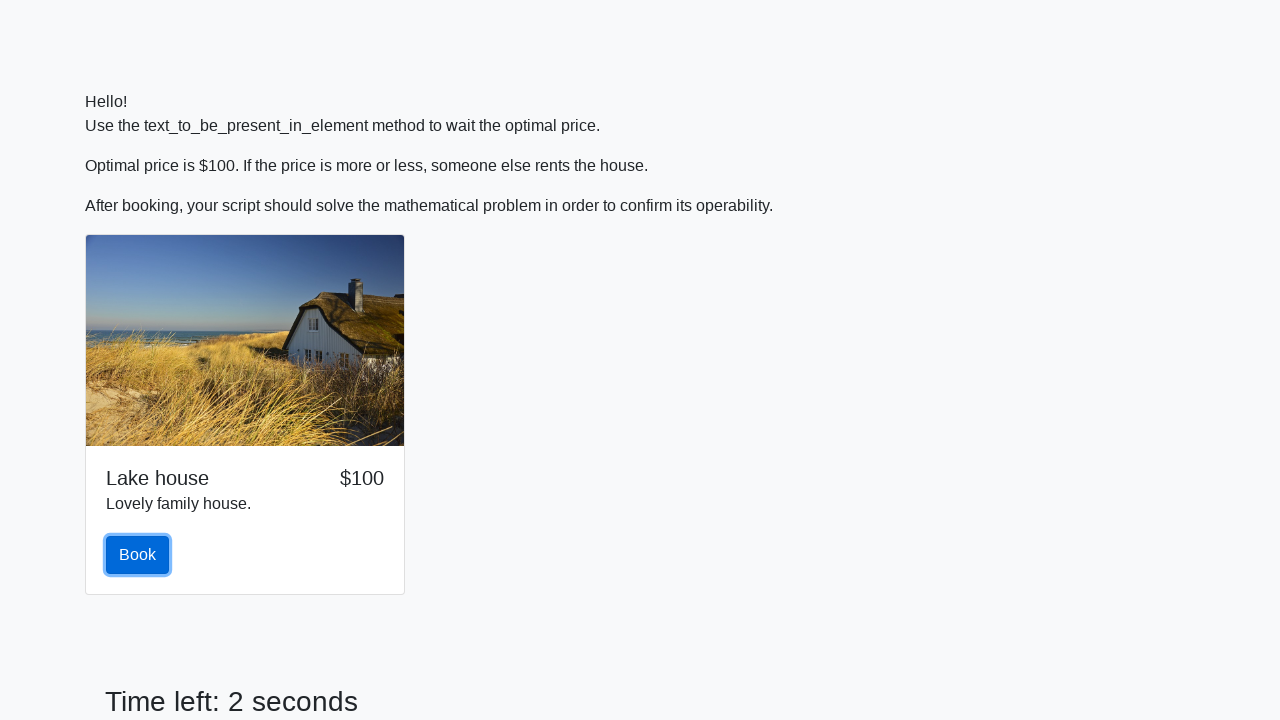

Filled answer field with calculated value on #answer
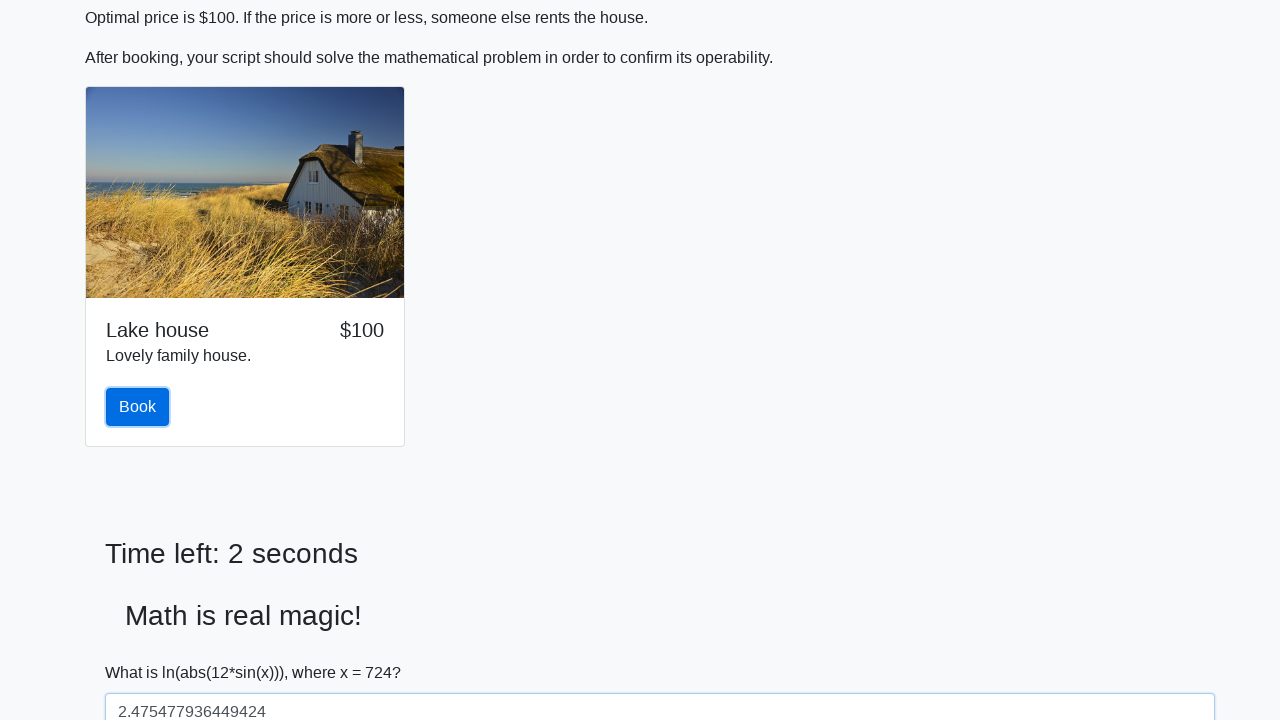

Clicked solve button to submit answer at (143, 651) on #solve
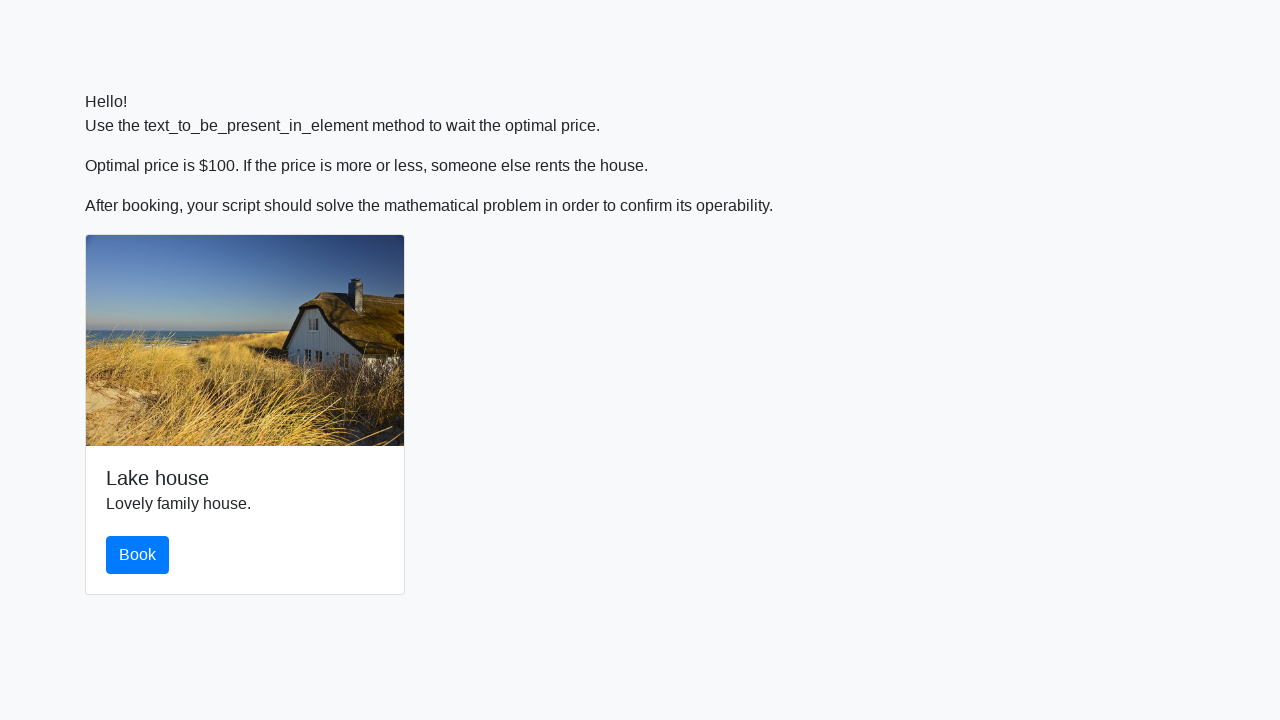

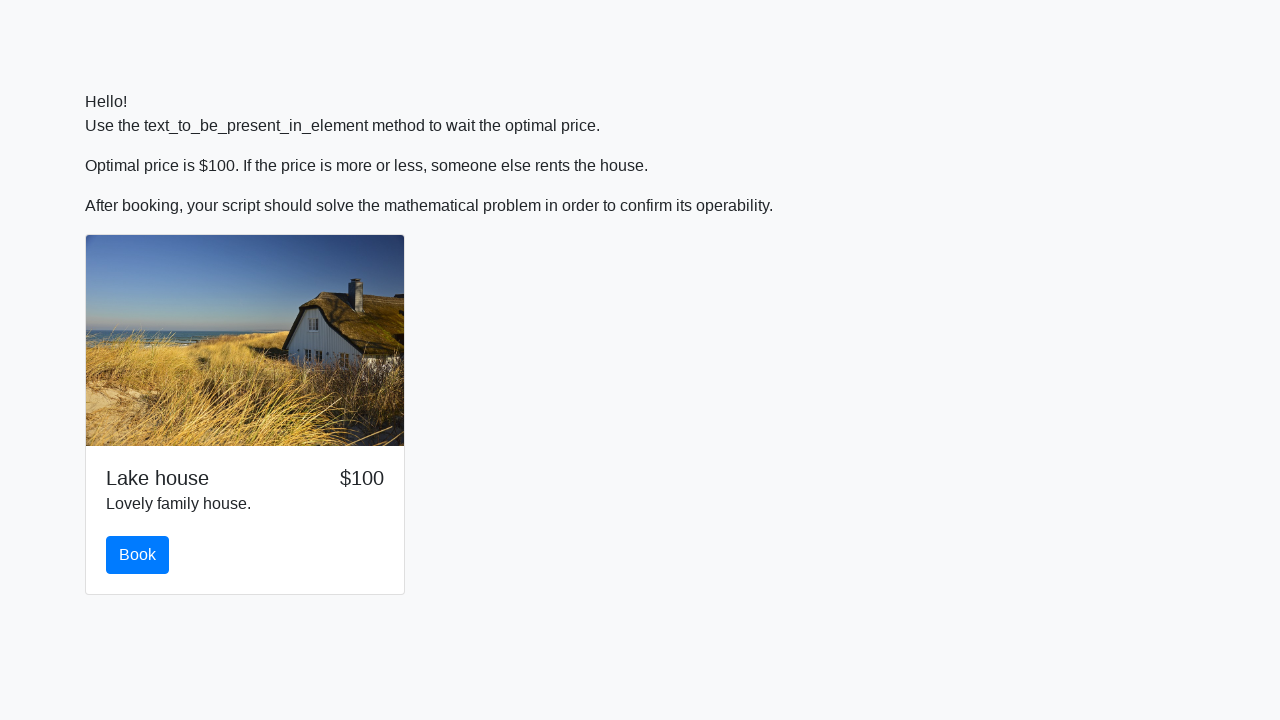